Tests file download functionality by clicking on a download link and verifying the file is downloaded to the local system

Starting URL: https://the-internet.herokuapp.com/download

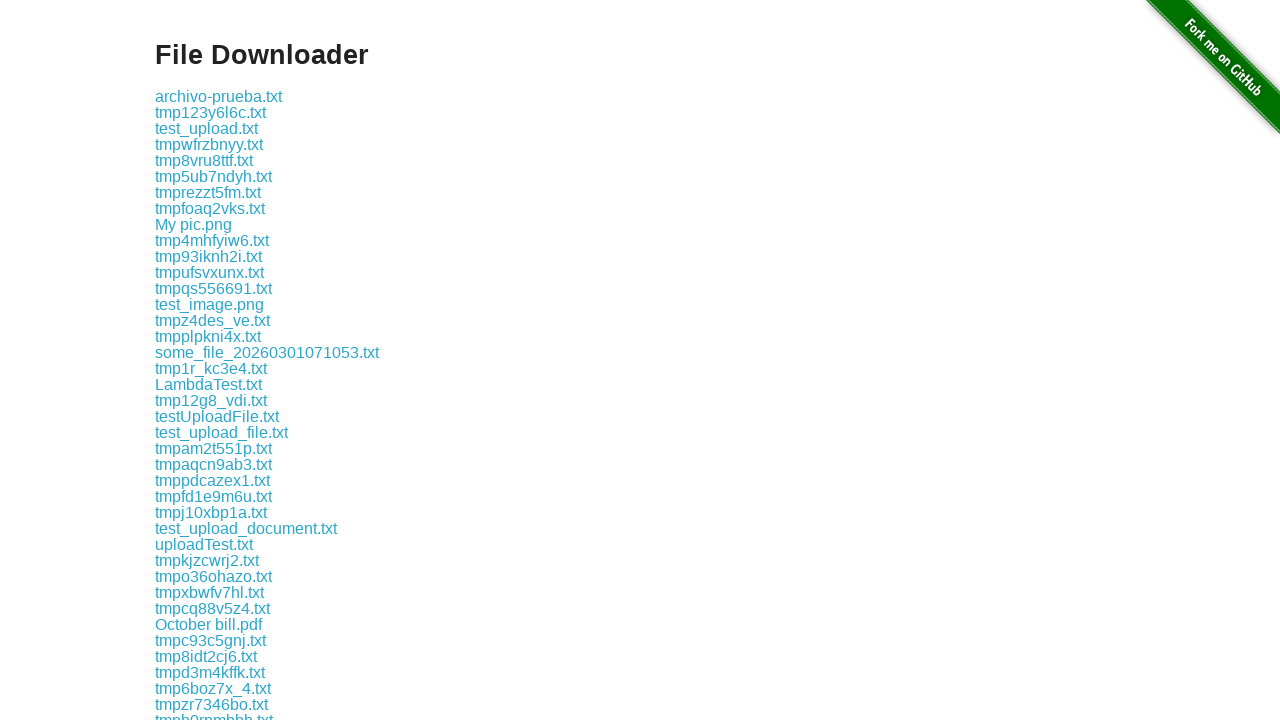

Clicked on download link for upload.jpg file at (210, 360) on a:text('upload.jpg')
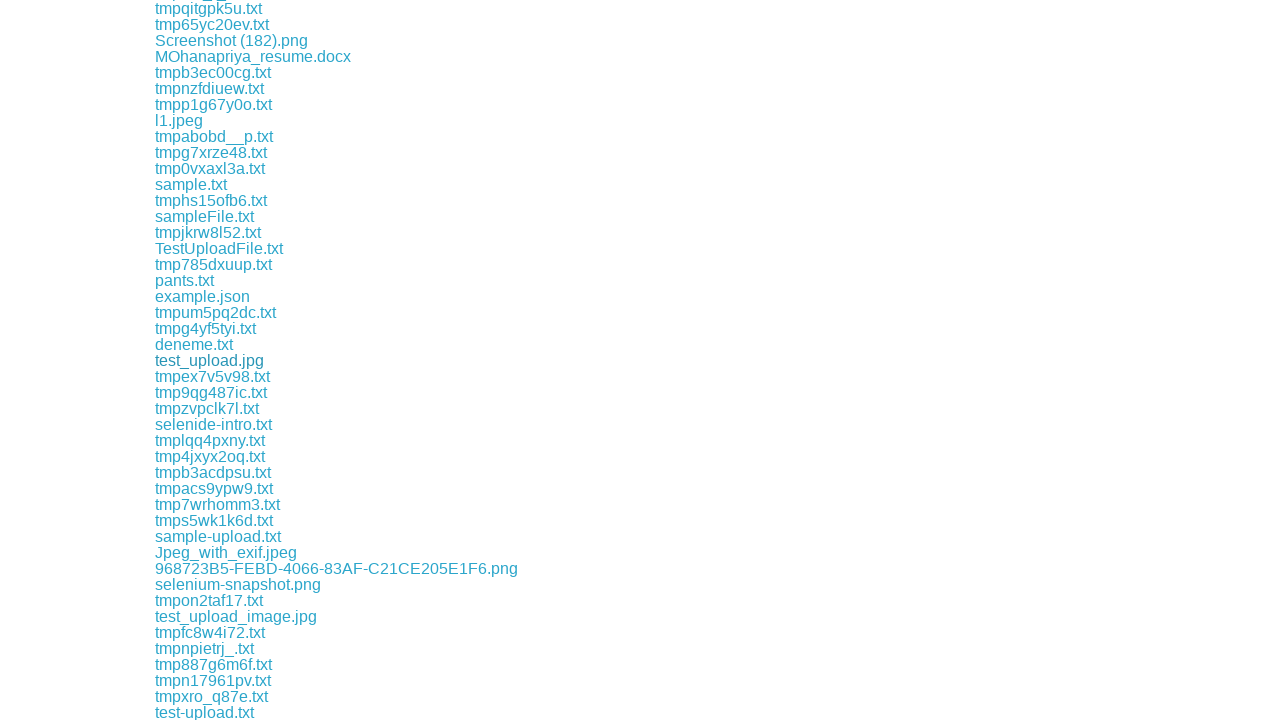

Waited 3 seconds for file download to complete
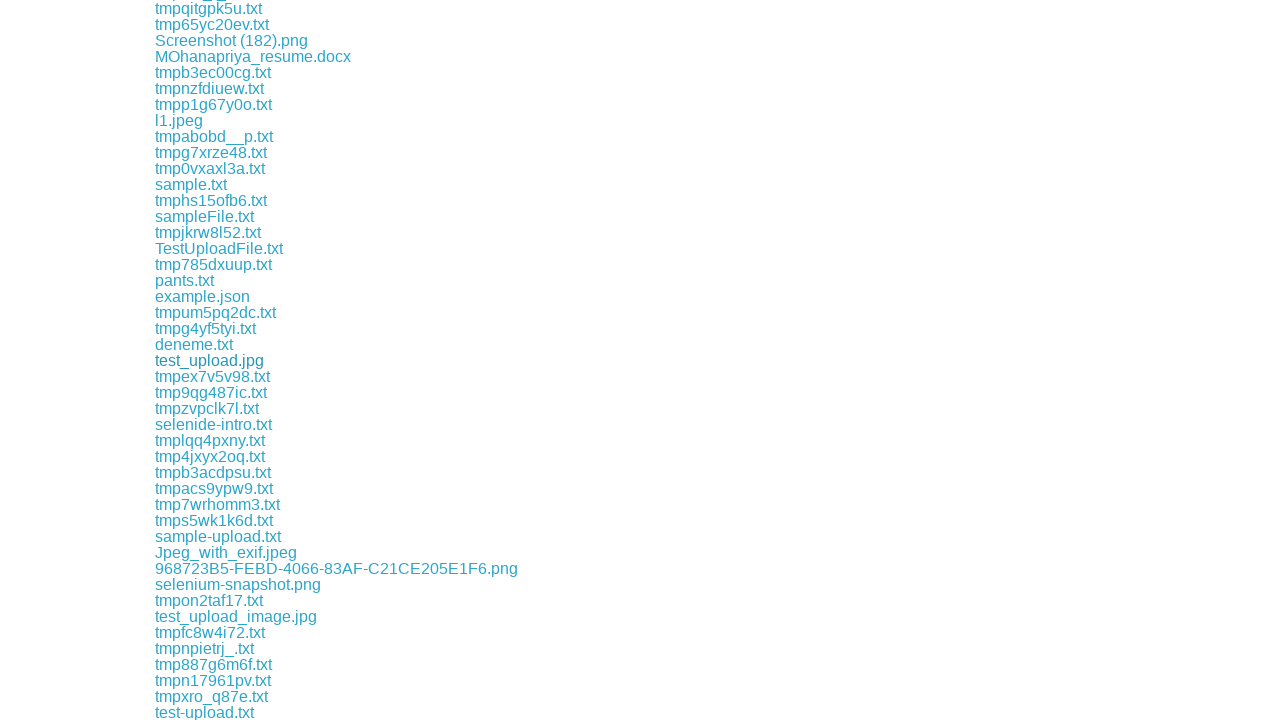

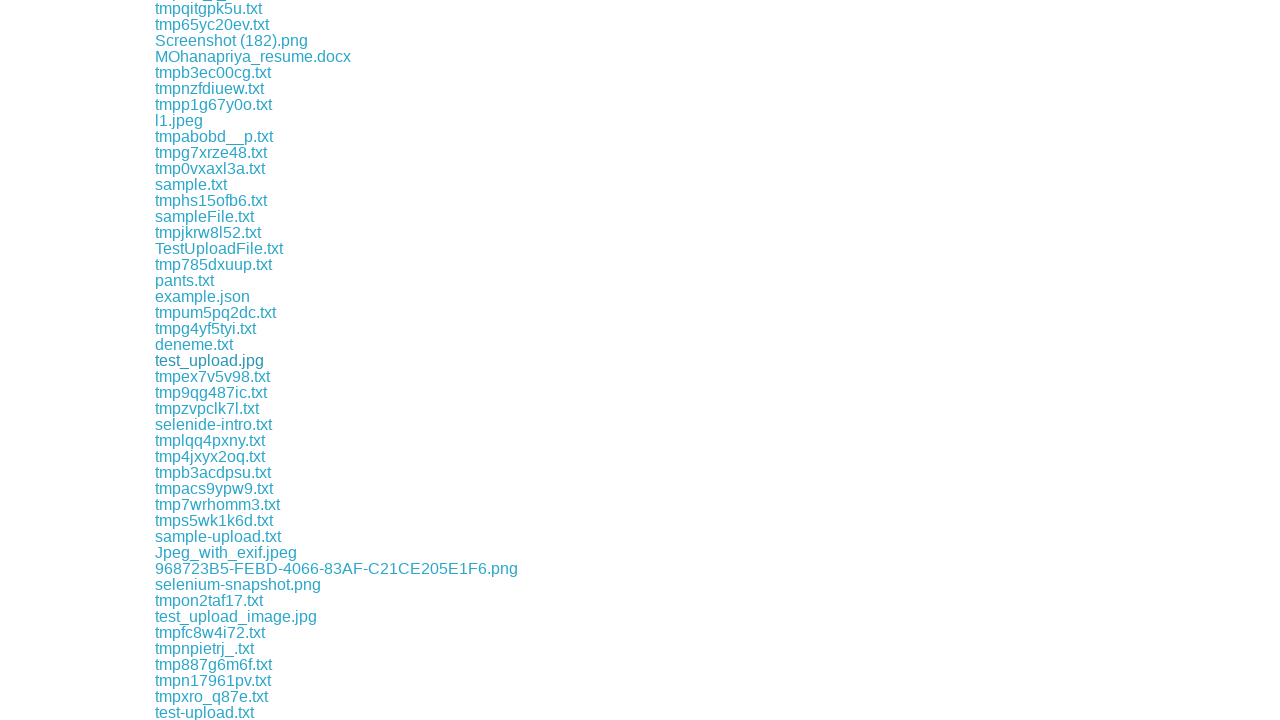